Tests form filling on a blog page by dismissing any alert popup, entering first and last name values, and submitting the form.

Starting URL: http://only-testing-blog.blogspot.com/2014/06/alert_6.html

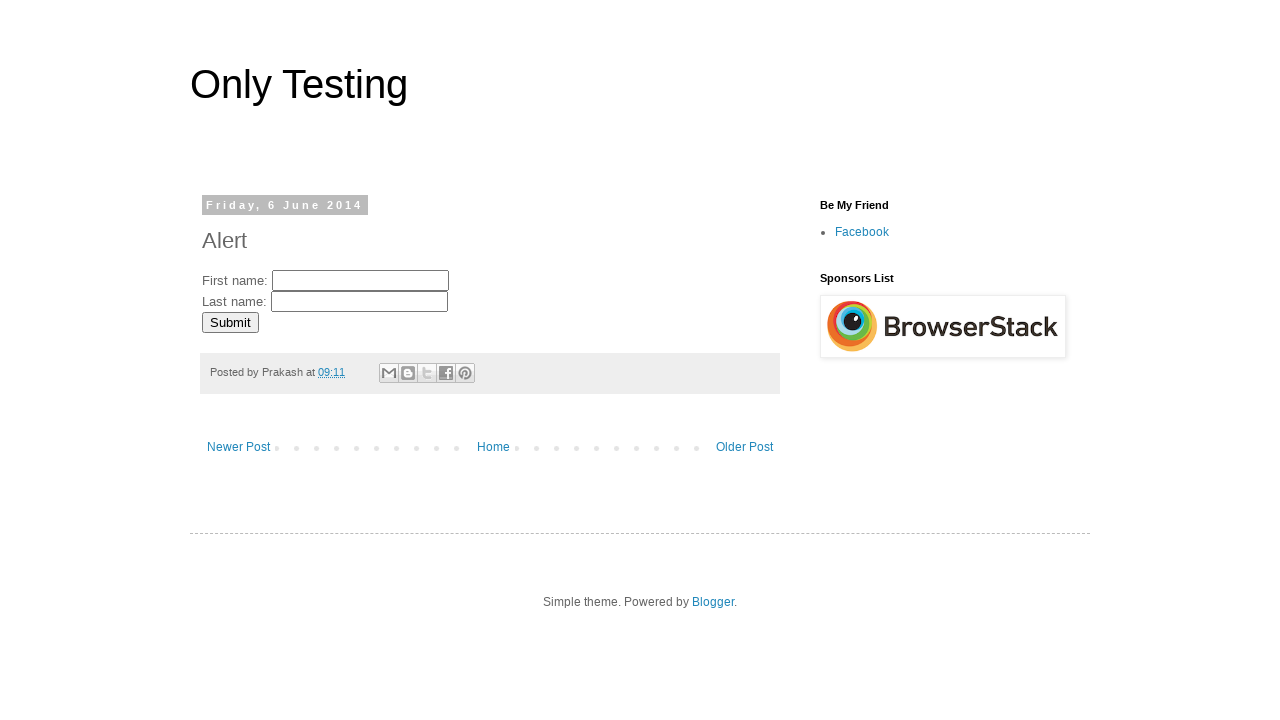

Set up alert/dialog handler to dismiss any popups
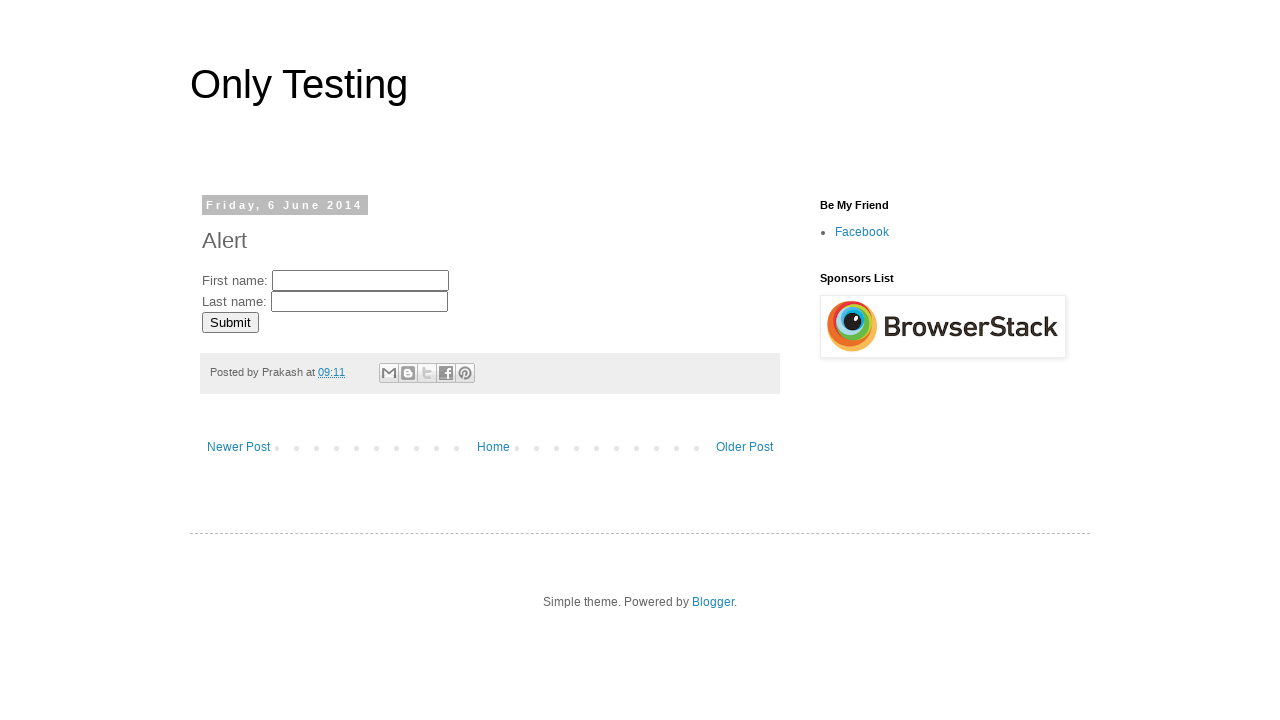

Waited for page to be ready
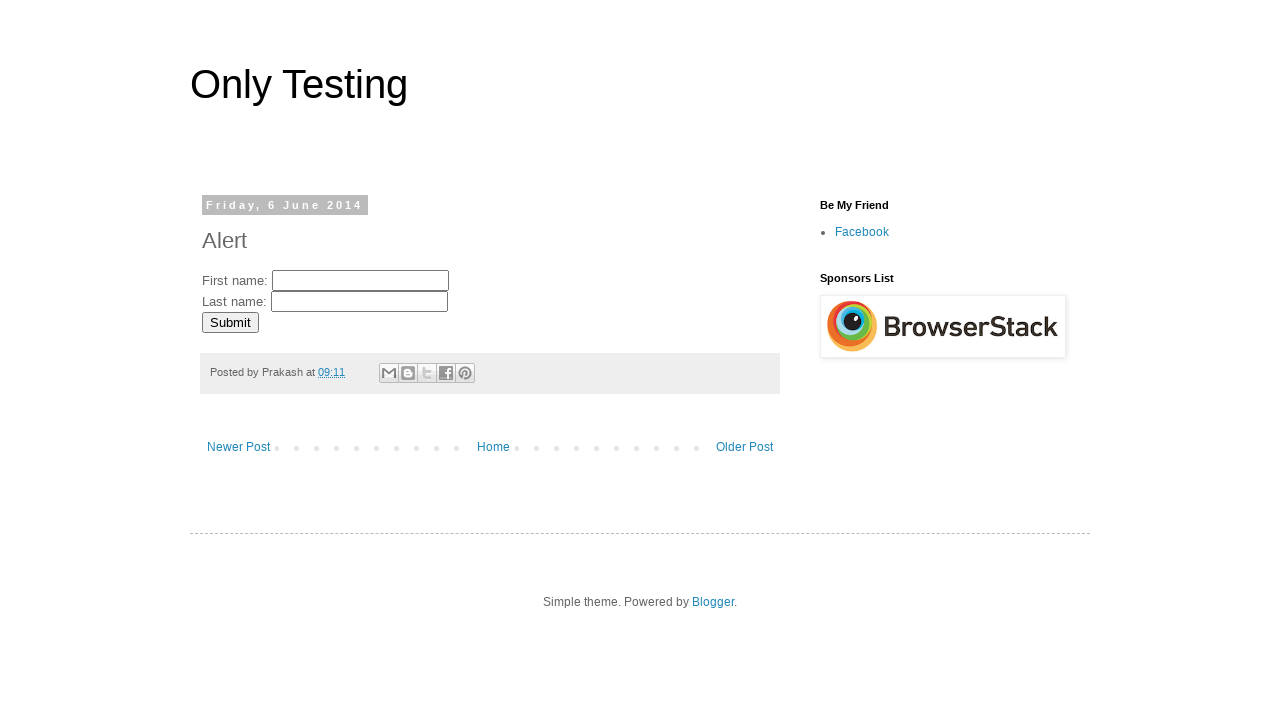

Filled first name field with 'Abhi' on input[name='fname']
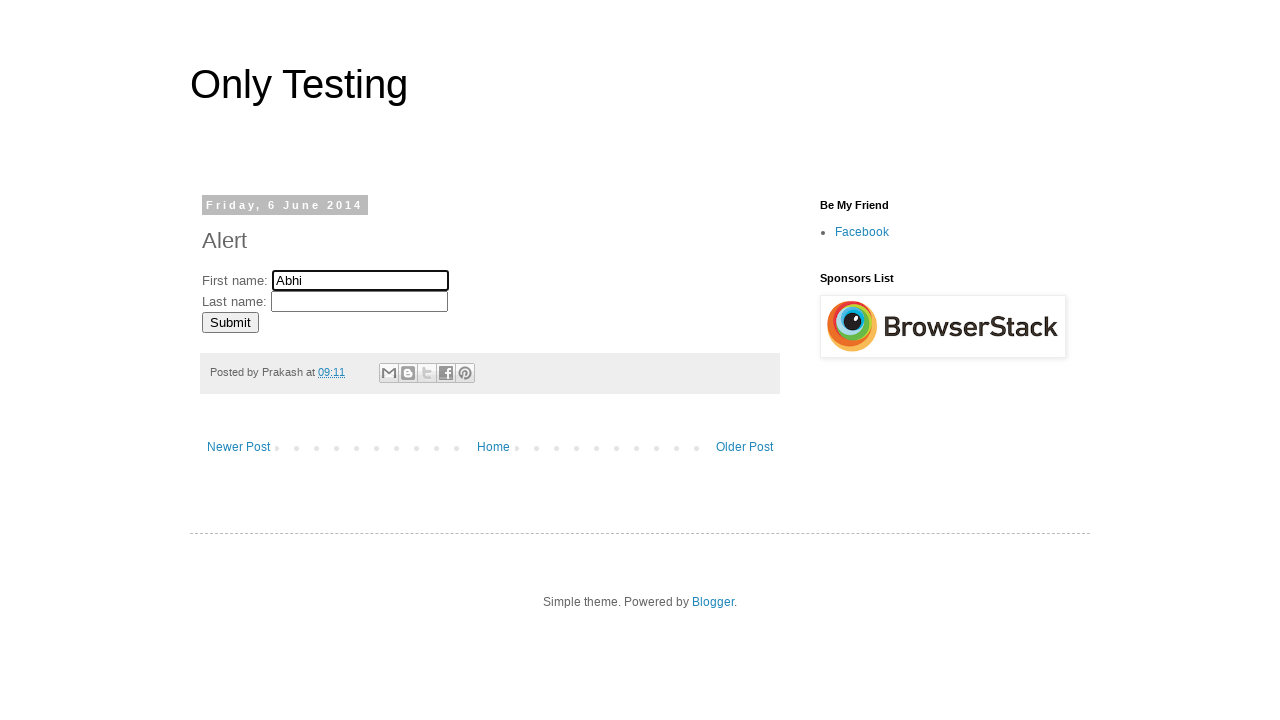

Filled last name field with 'Dixit' on input[name='lname']
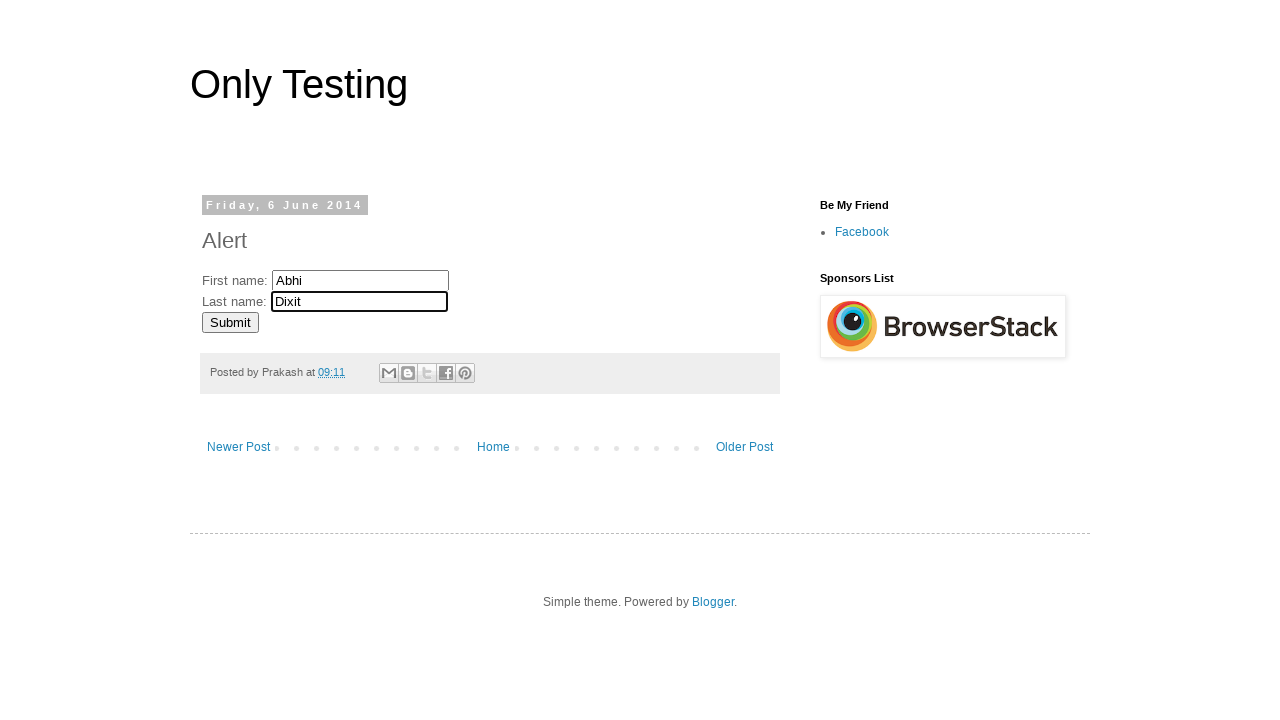

Clicked submit button to submit the form at (230, 322) on input[type='submit']
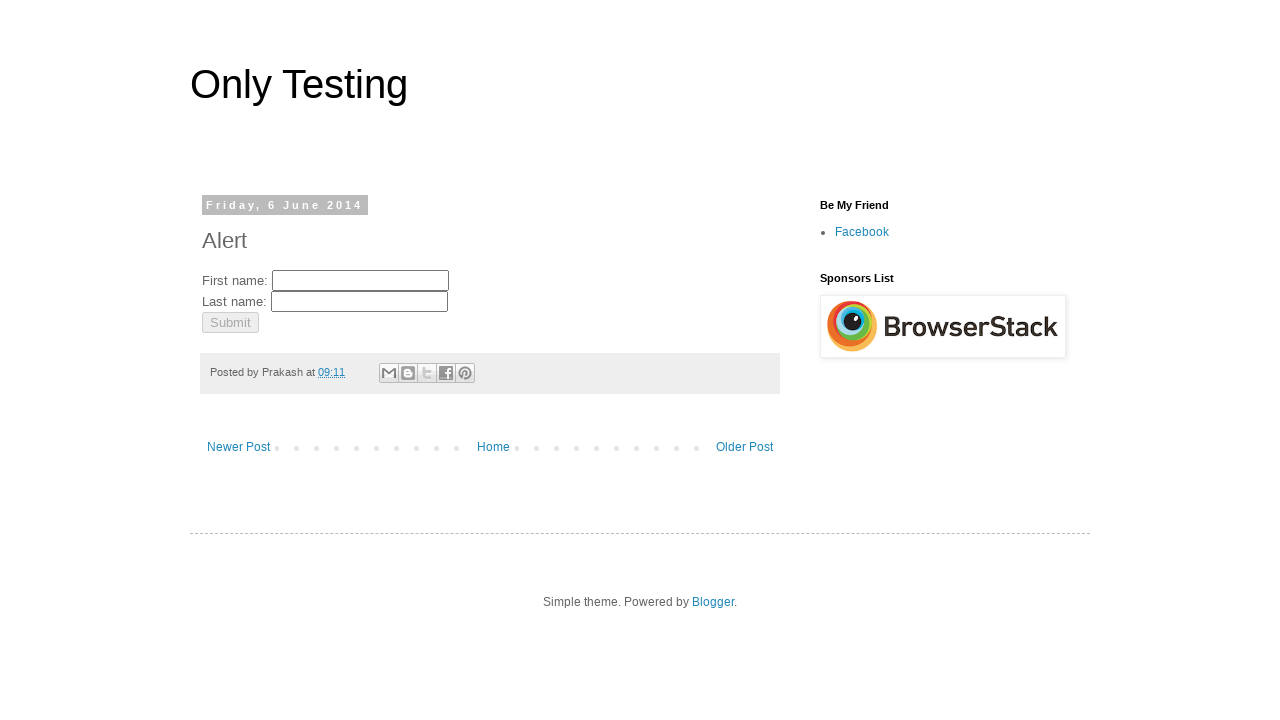

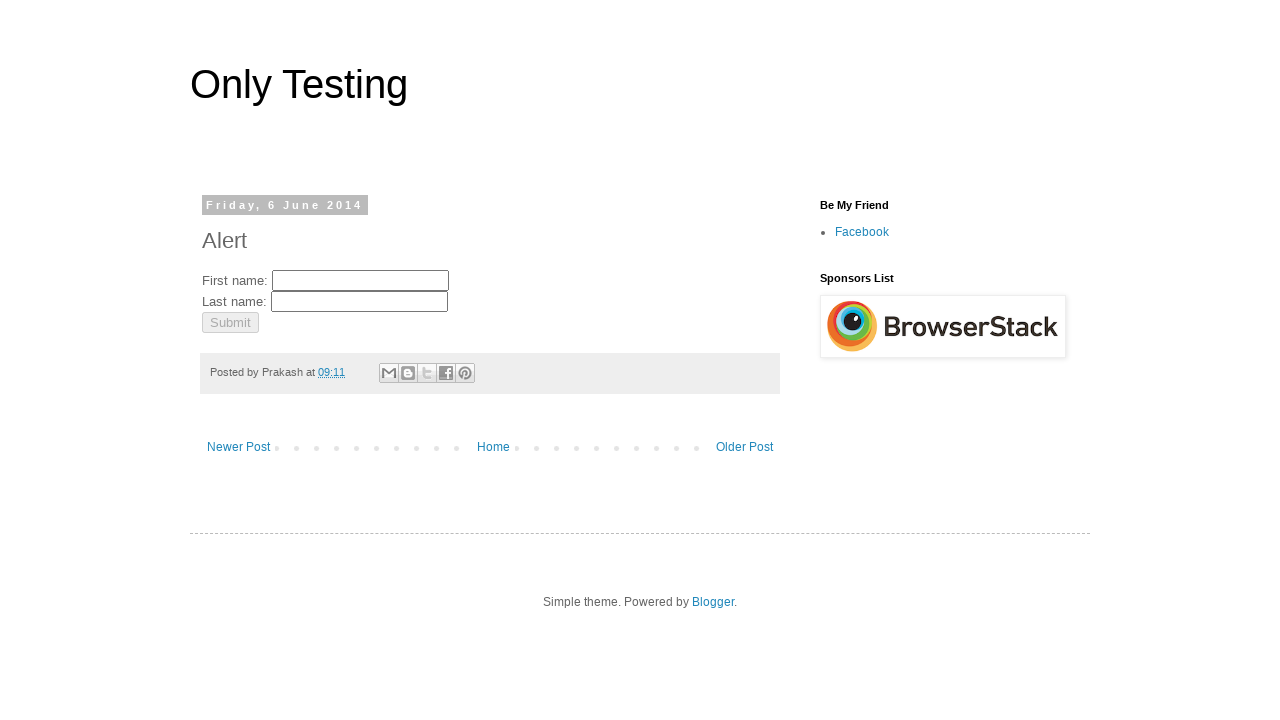